Tests checkbox selection and deselection functionality by first selecting the first three checkboxes, then unselecting all selected checkboxes

Starting URL: https://testautomationpractice.blogspot.com/

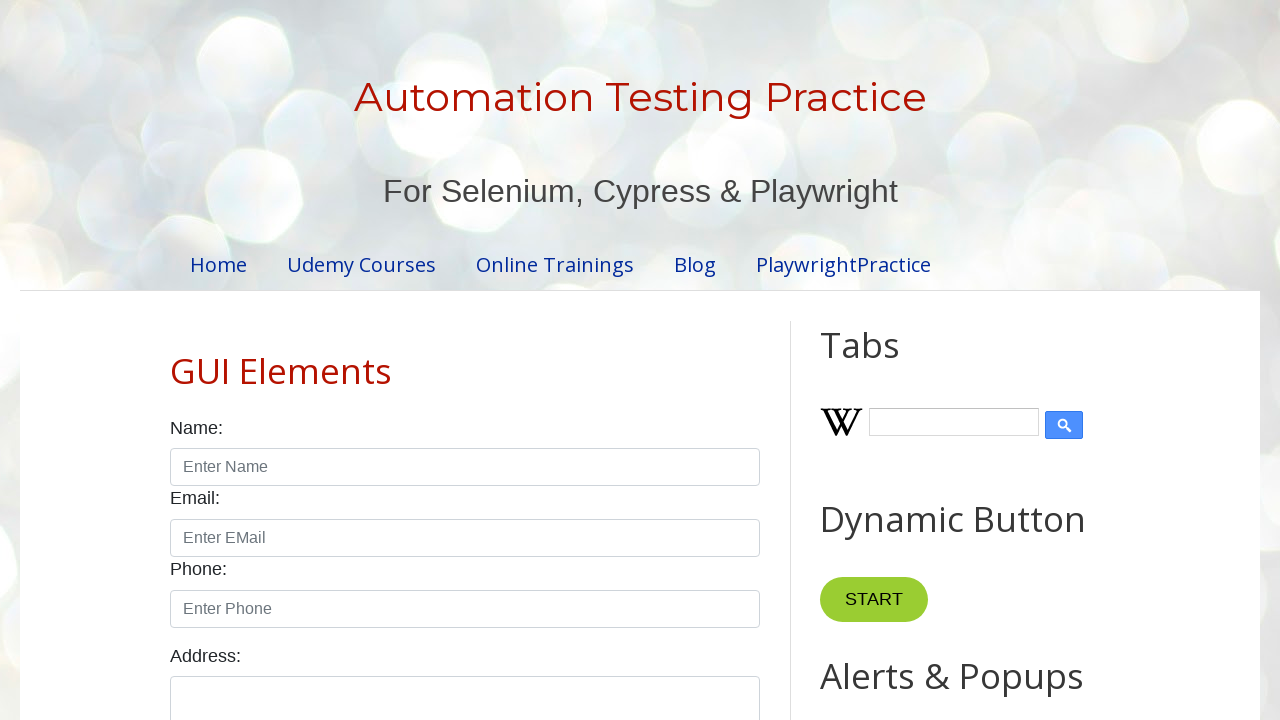

Navigated to test automation practice website
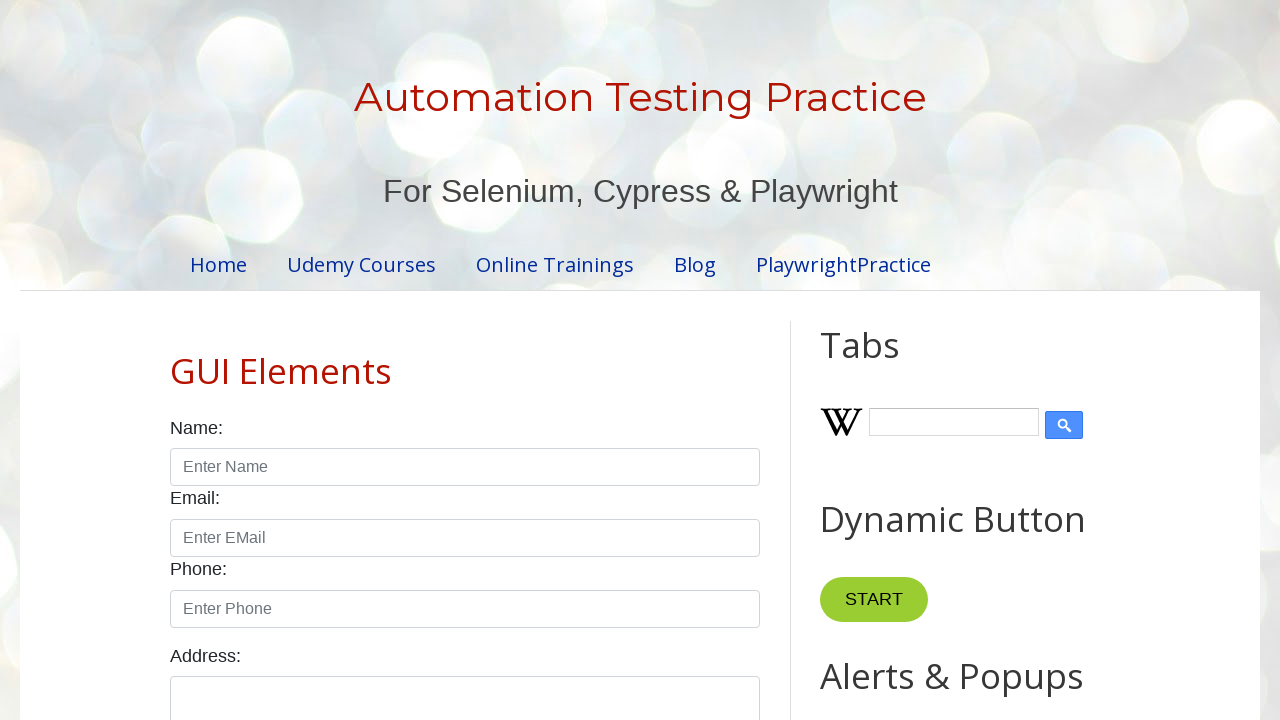

Located all checkboxes with class 'form-check-input'
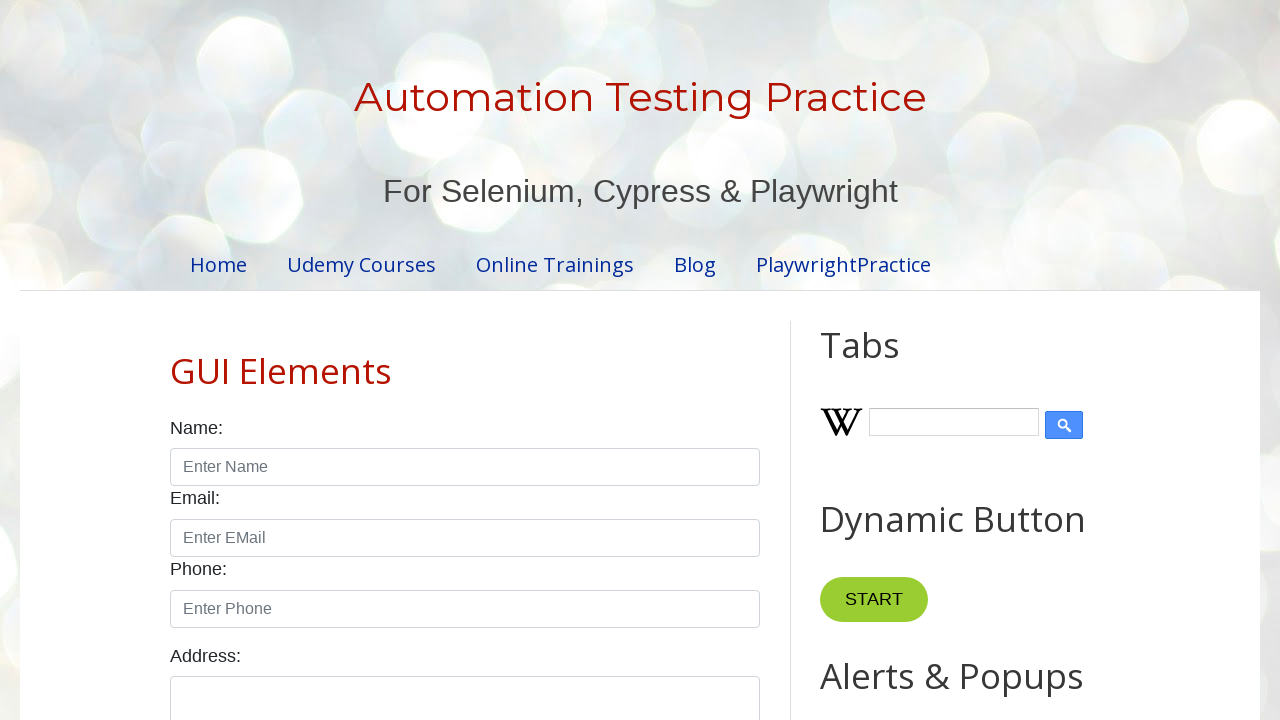

Selected checkbox 1 of 3 at (176, 360) on xpath=//input[@class='form-check-input' and @type='checkbox'] >> nth=0
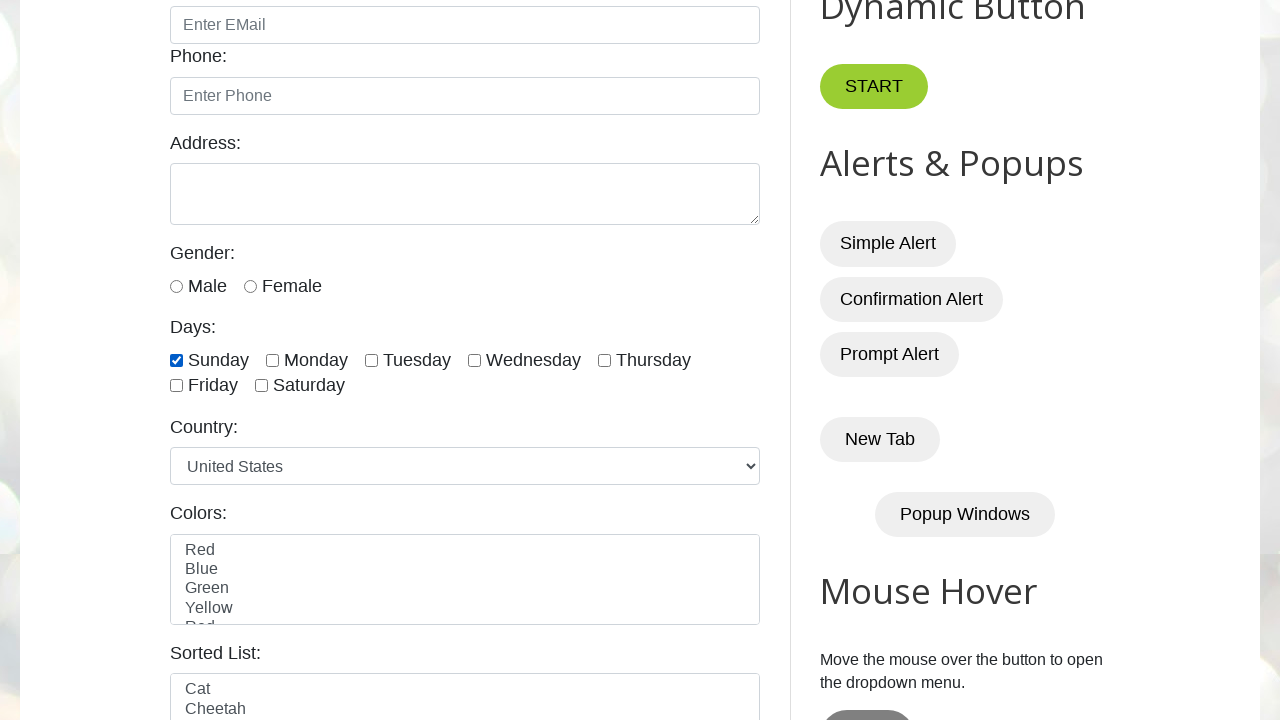

Selected checkbox 2 of 3 at (272, 360) on xpath=//input[@class='form-check-input' and @type='checkbox'] >> nth=1
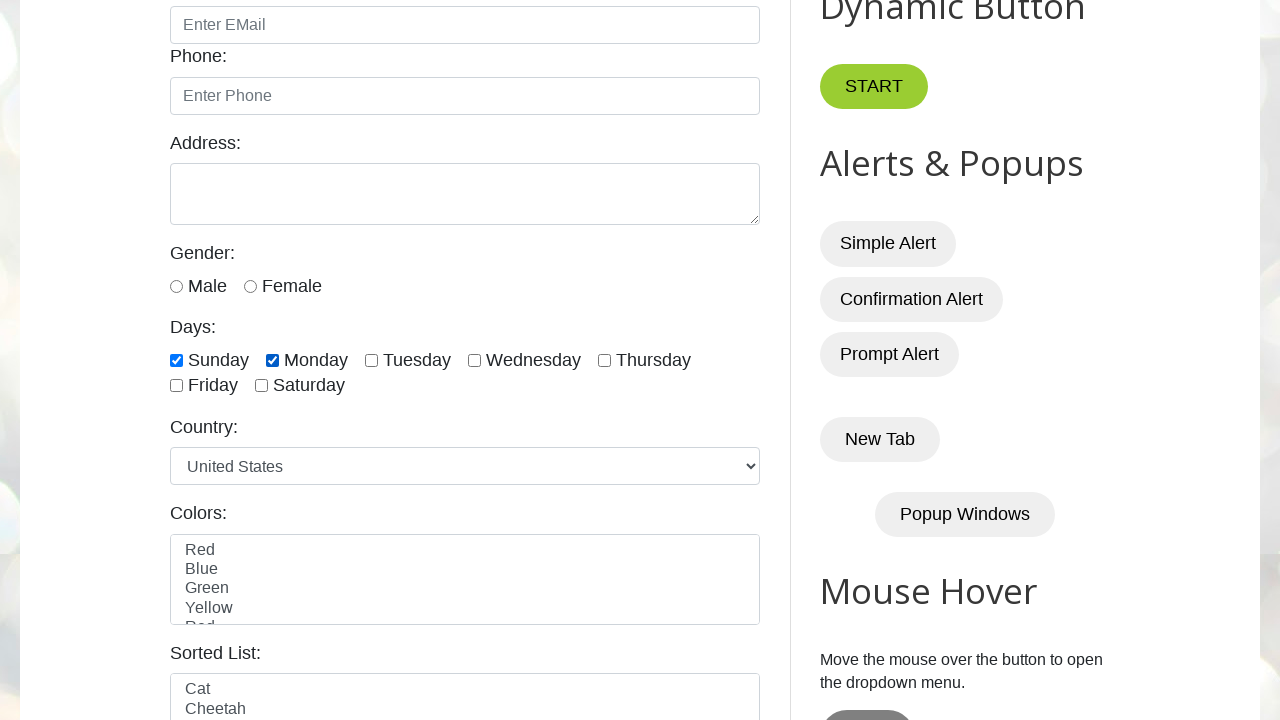

Selected checkbox 3 of 3 at (372, 360) on xpath=//input[@class='form-check-input' and @type='checkbox'] >> nth=2
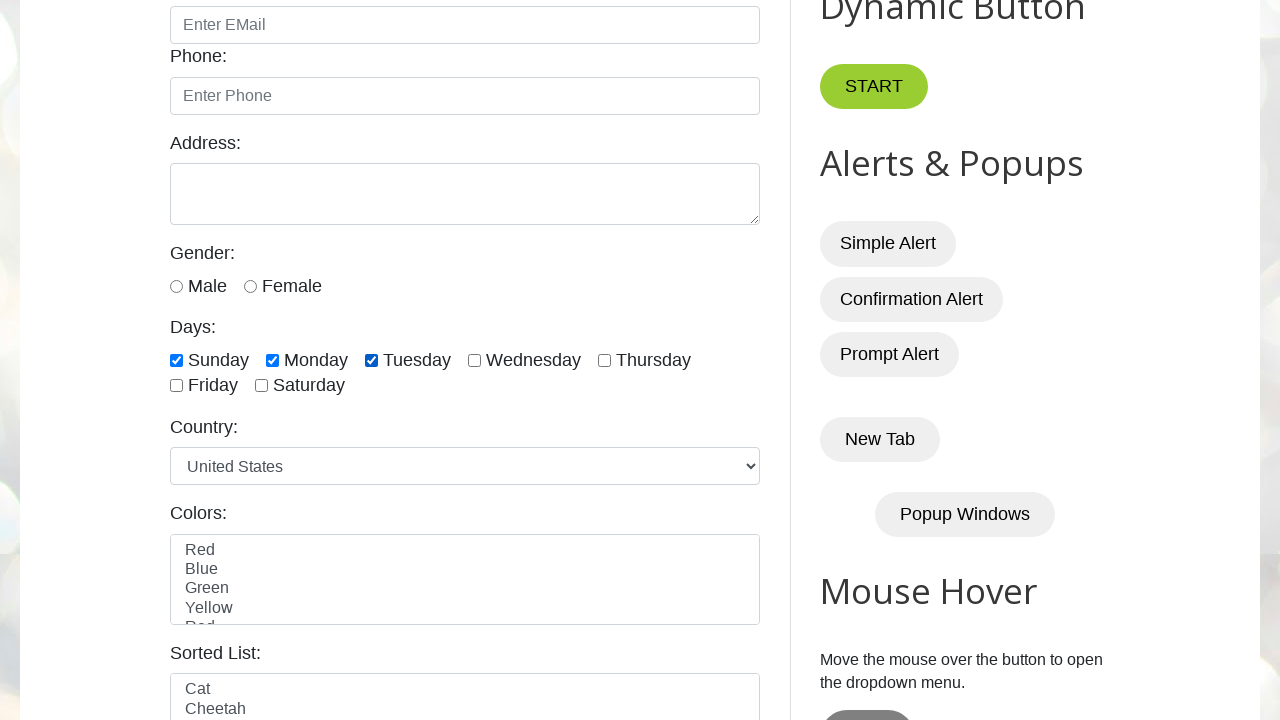

Waited 5 seconds
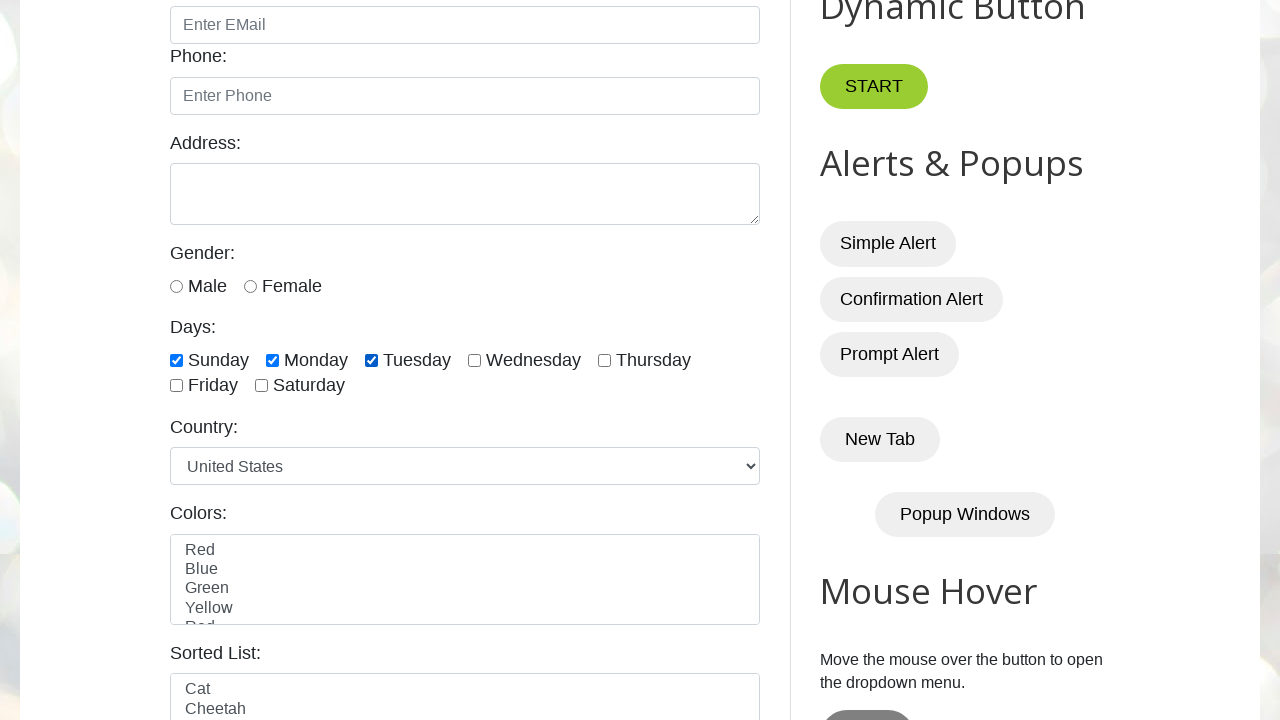

Unselected a checked checkbox at (176, 360) on xpath=//input[@class='form-check-input' and @type='checkbox'] >> nth=0
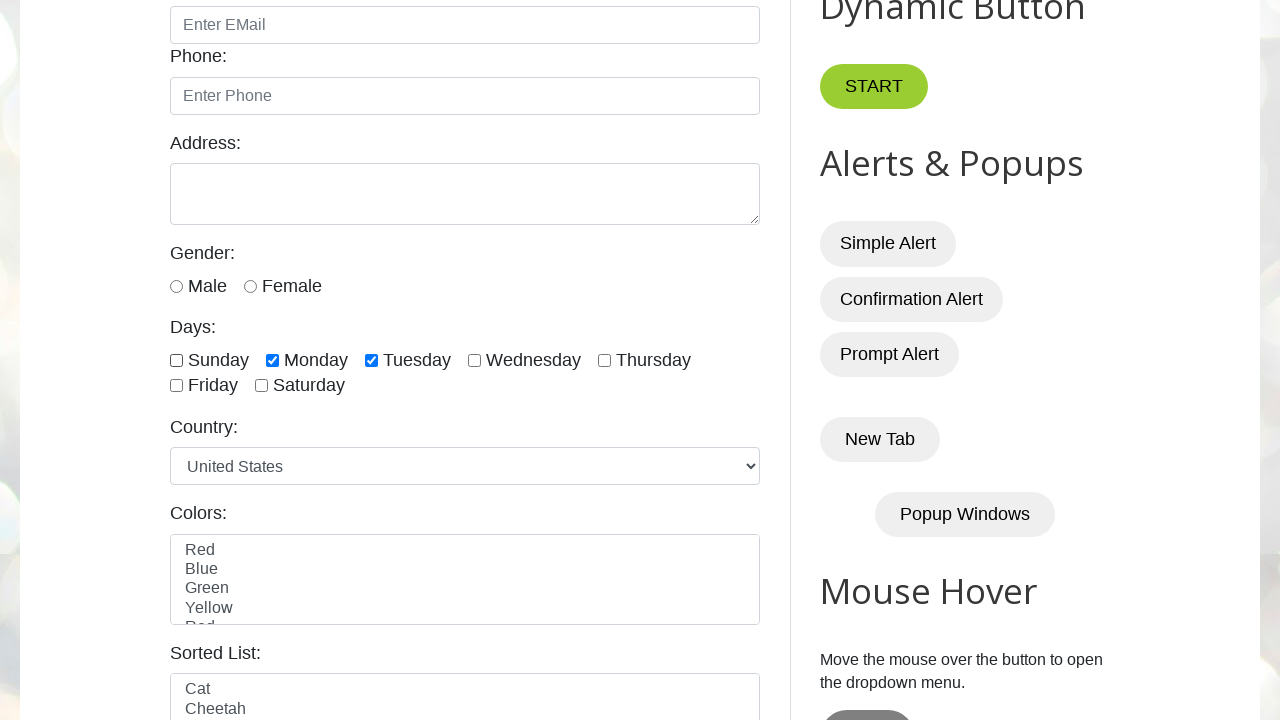

Unselected a checked checkbox at (272, 360) on xpath=//input[@class='form-check-input' and @type='checkbox'] >> nth=1
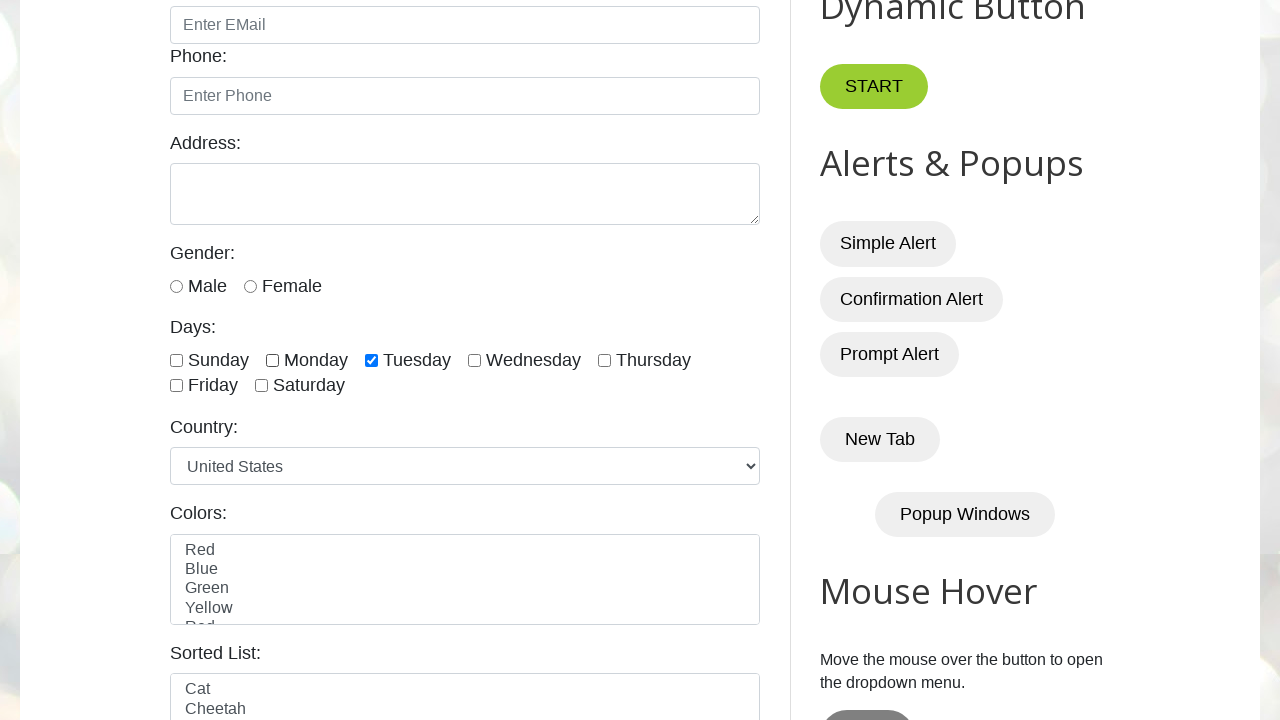

Unselected a checked checkbox at (372, 360) on xpath=//input[@class='form-check-input' and @type='checkbox'] >> nth=2
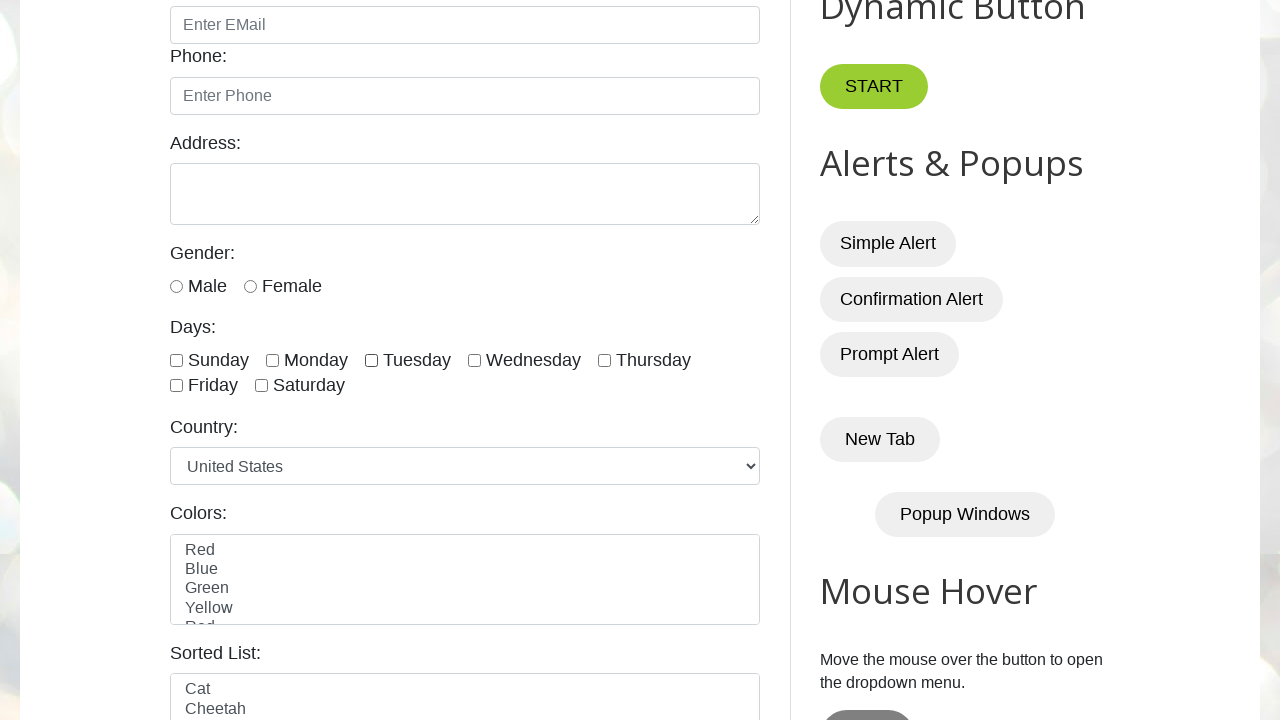

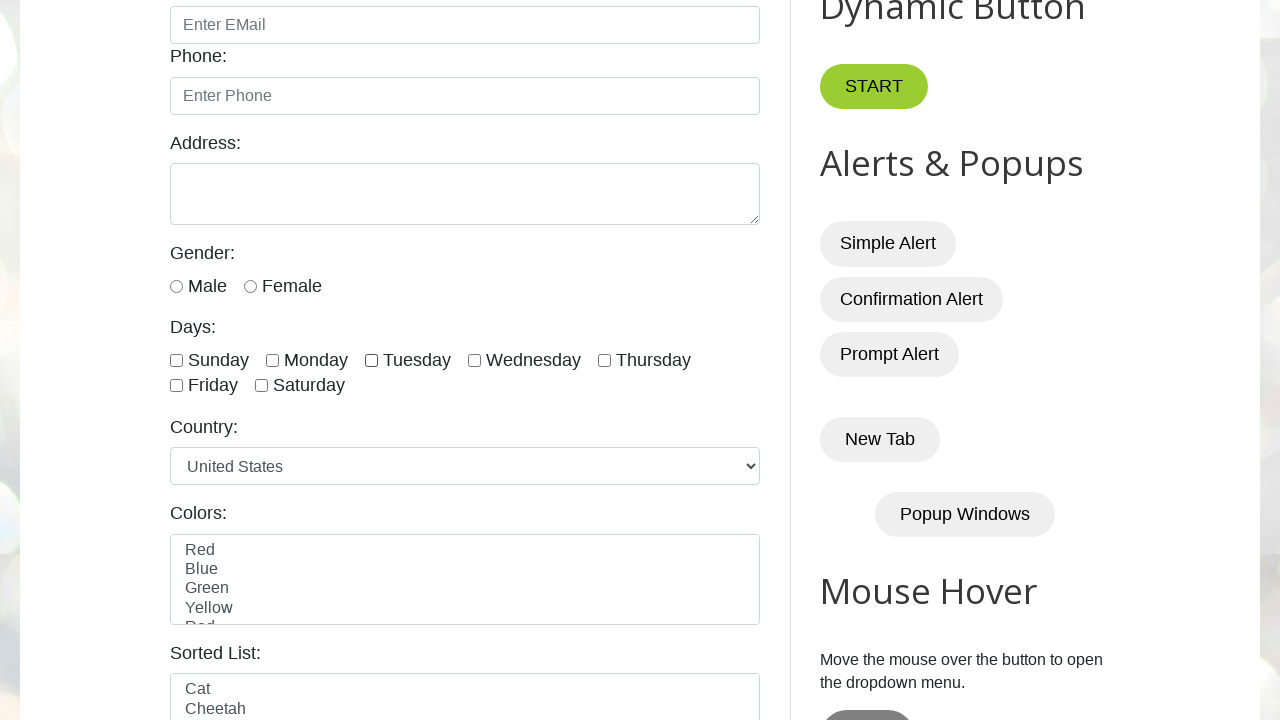